Tests AJAX request handling by triggering the request, explicitly waiting for element to be attached, then verifying the success message text.

Starting URL: http://uitestingplayground.com/ajax

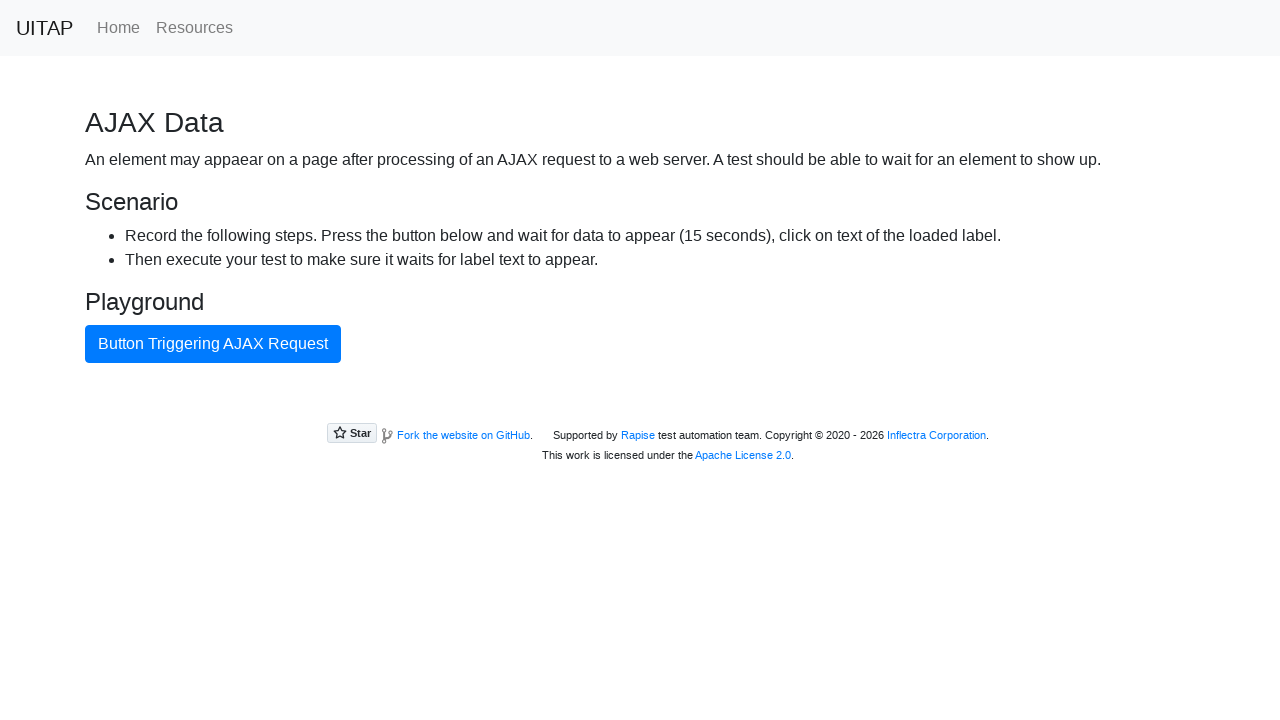

Navigated to AJAX test page
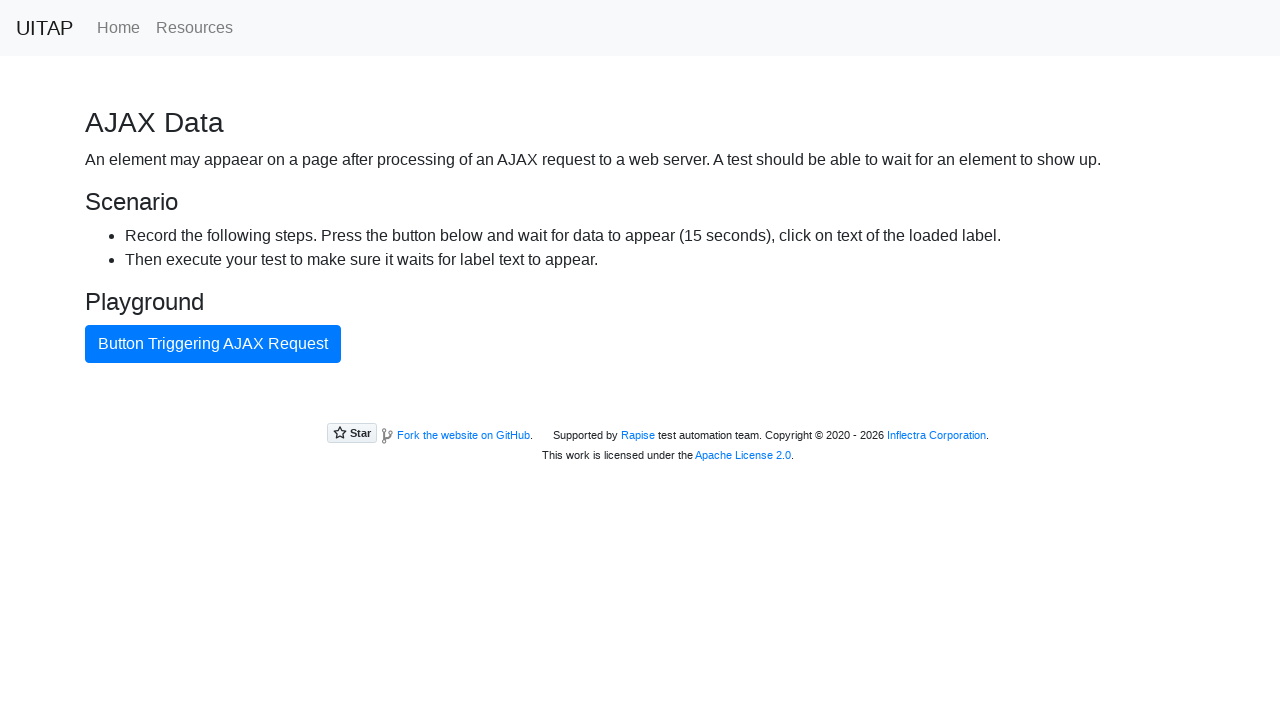

Clicked button to trigger AJAX request at (213, 344) on internal:text="Button Triggering AJAX Request"i
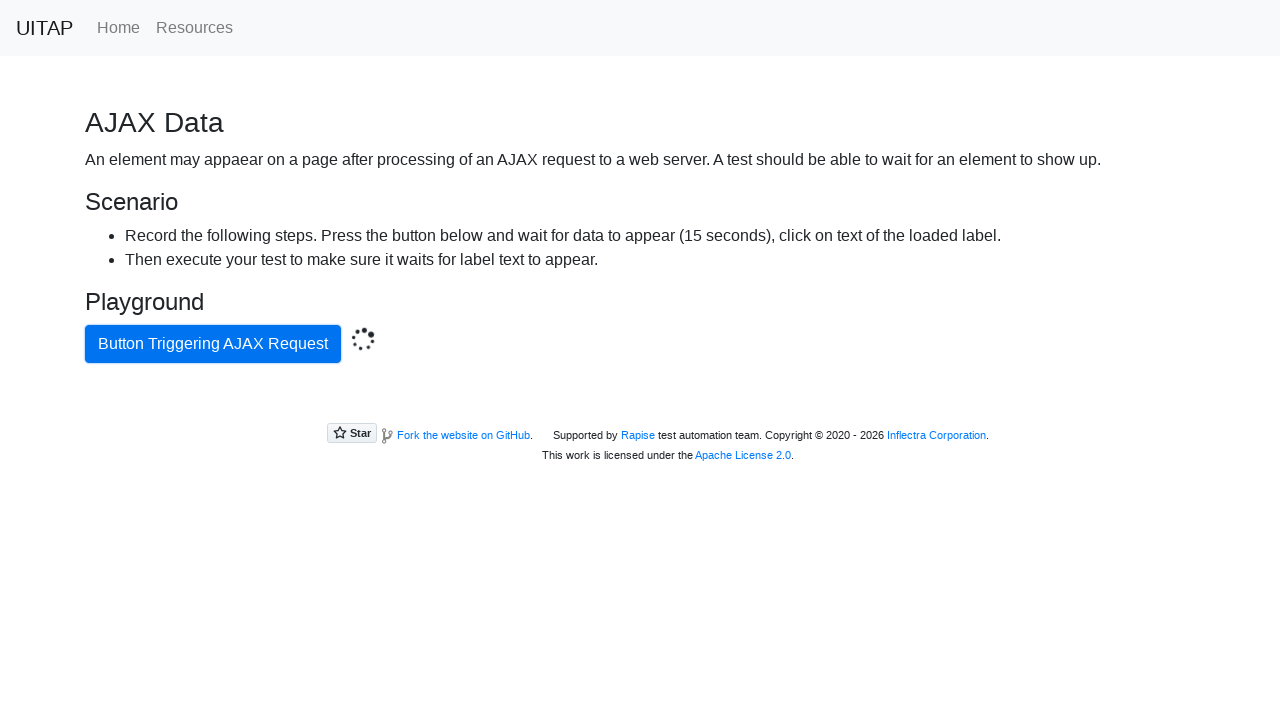

Waited for success element to be attached
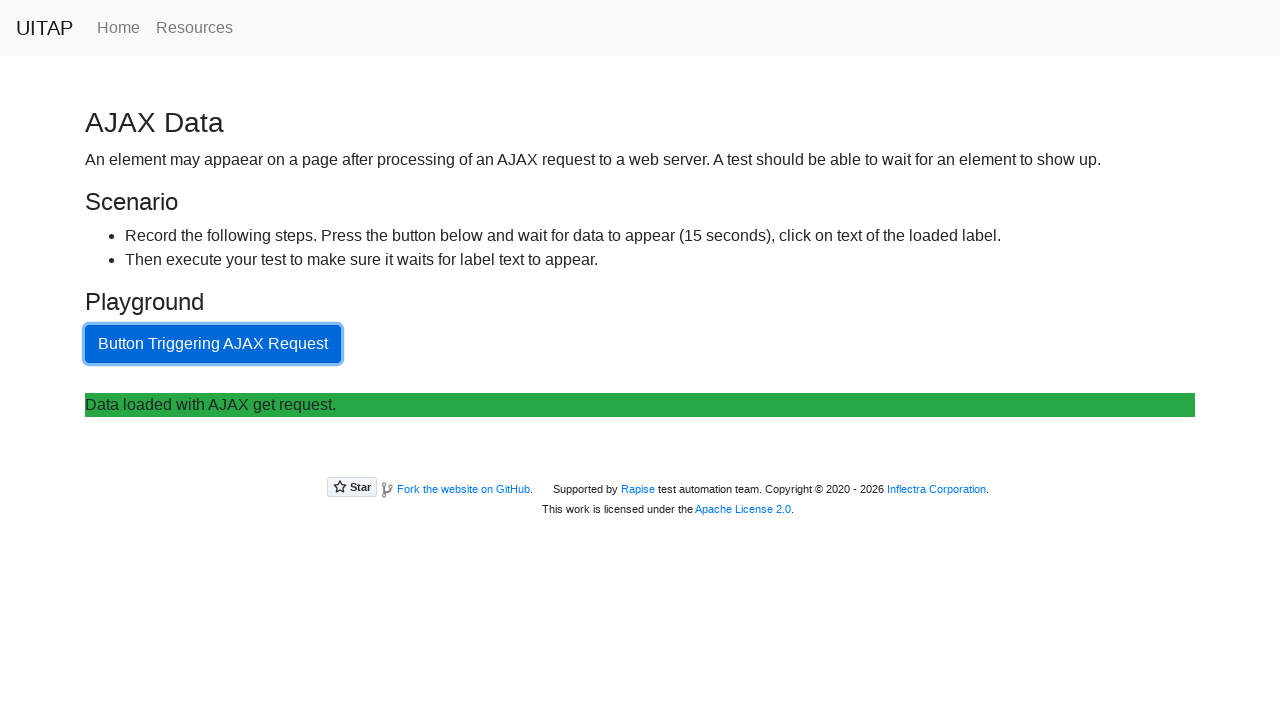

Retrieved success element text content
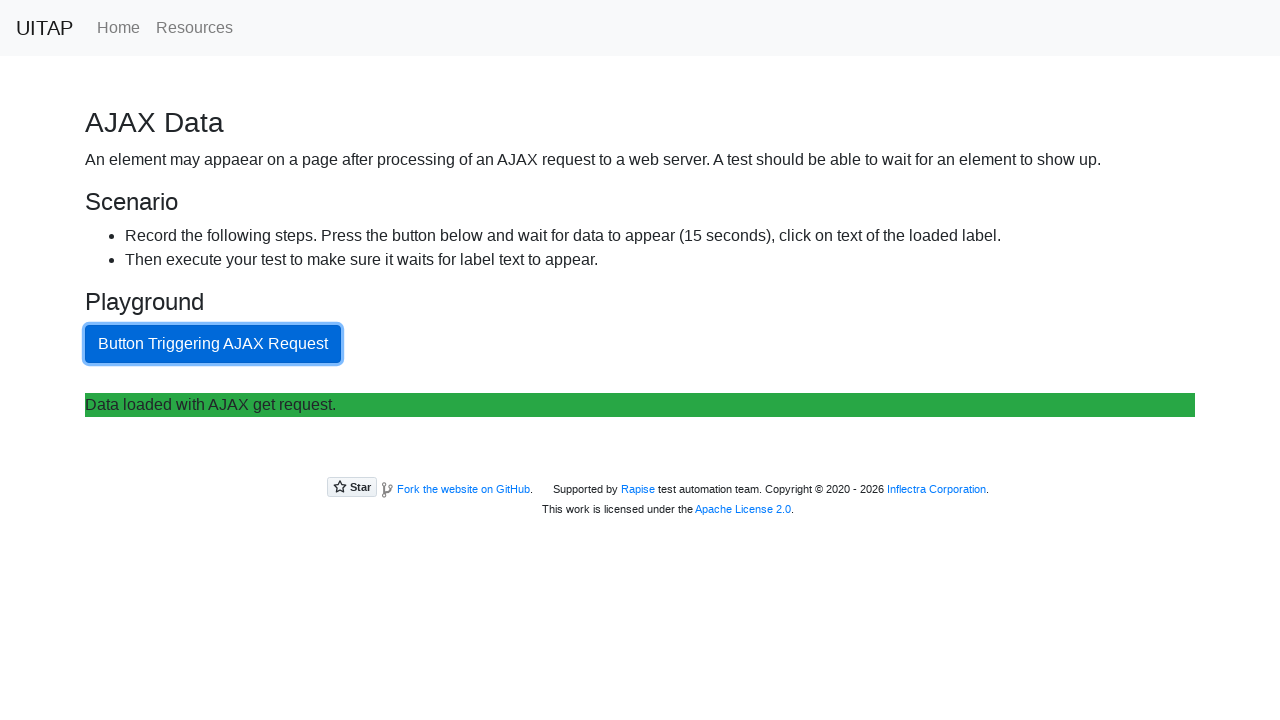

Verified success message 'Data loaded with AJAX get request.' is present
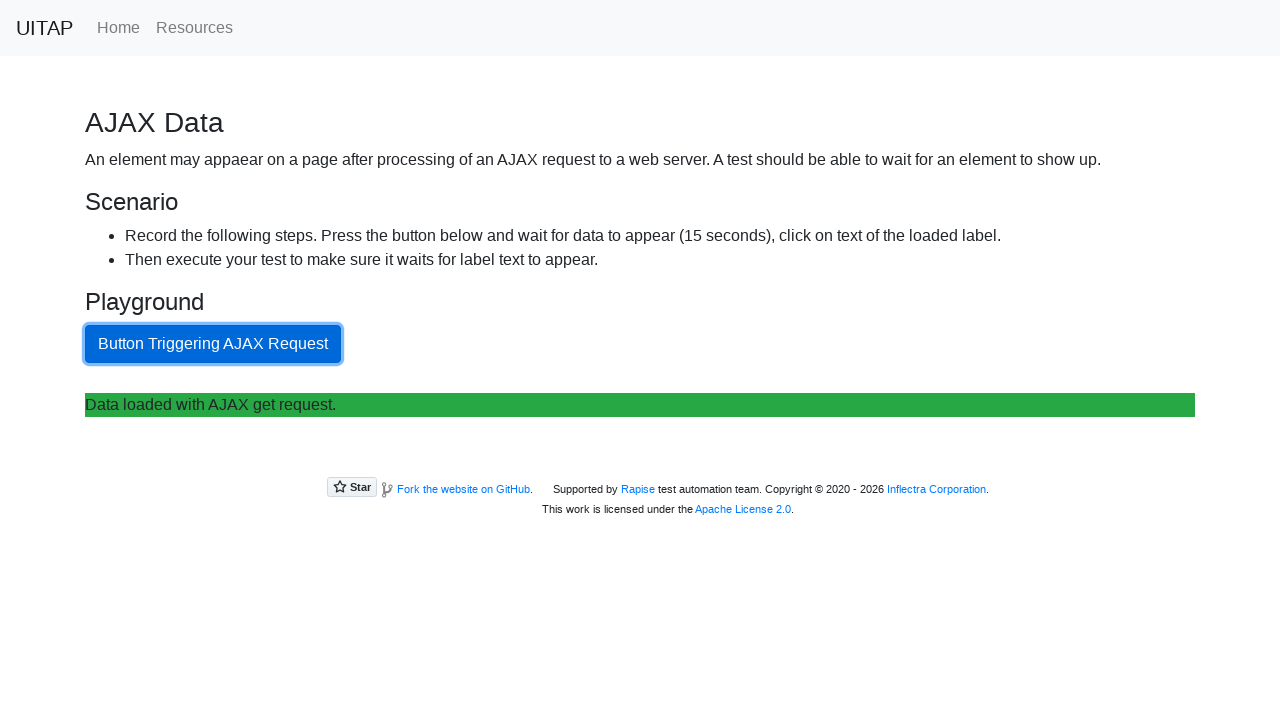

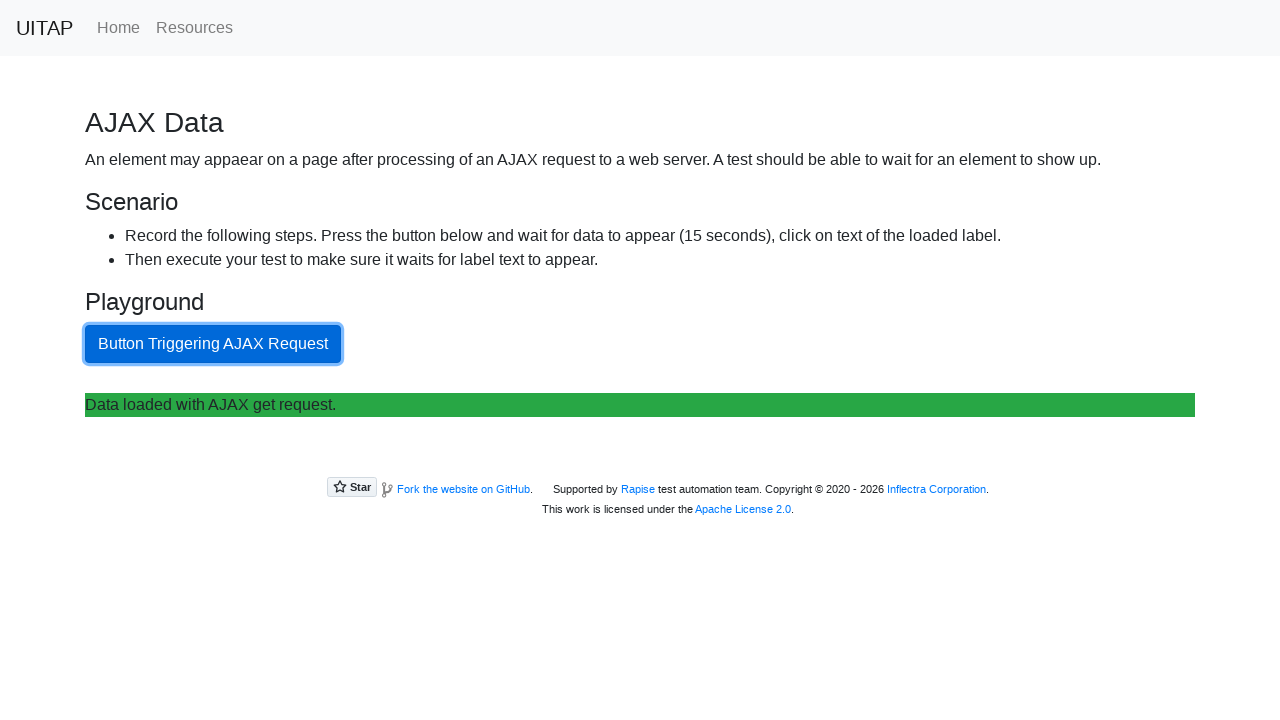